Tests JavaScript prompt alert functionality by clicking a button to trigger a prompt, entering text into the prompt, accepting it, and verifying the result message

Starting URL: https://the-internet.herokuapp.com/javascript_alerts

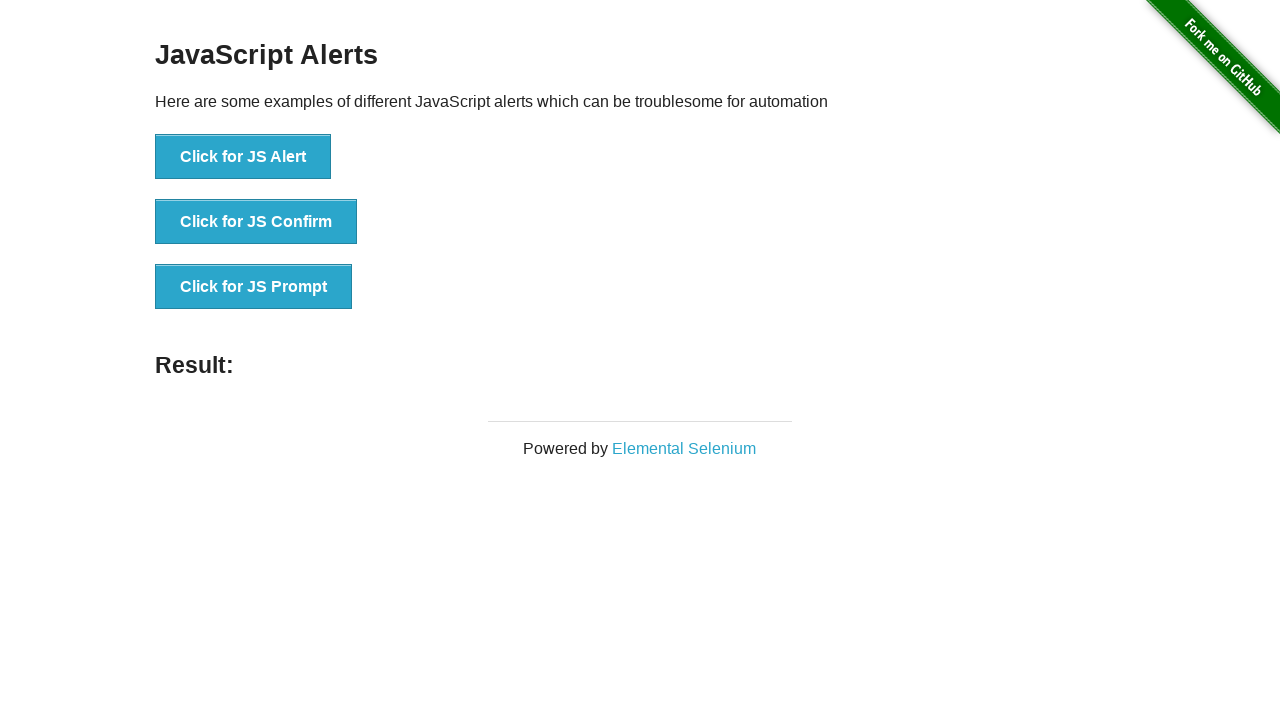

Clicked 'Click for JS Prompt' button to trigger JavaScript prompt alert at (254, 287) on xpath=//button[normalize-space()='Click for JS Prompt']
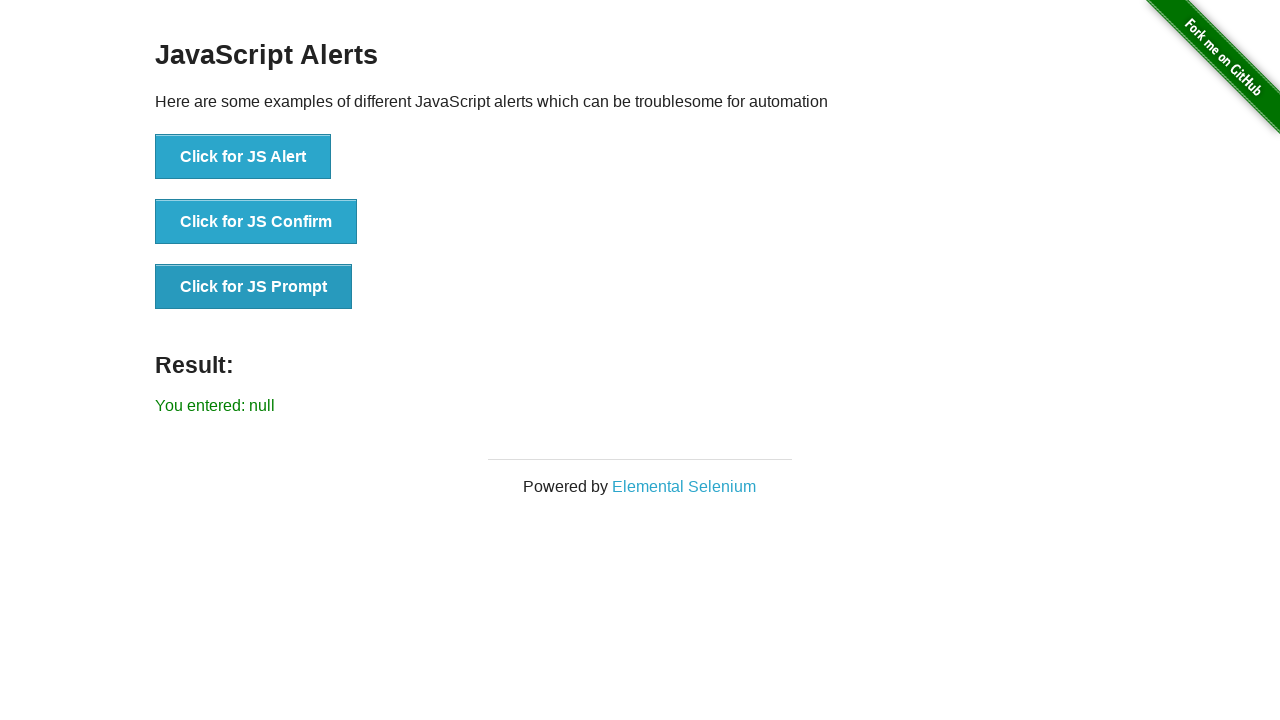

Registered dialog handler to accept prompt with text 'welcome'
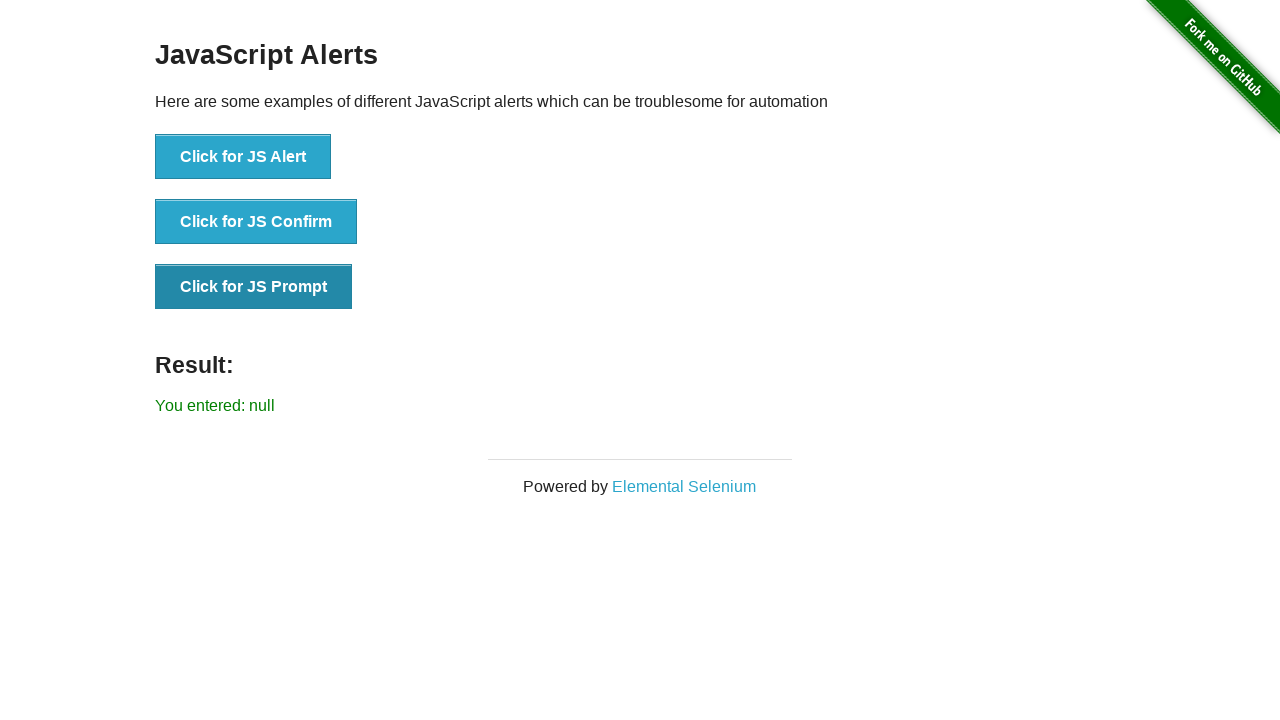

Clicked 'Click for JS Prompt' button again to trigger the prompt with handler attached at (254, 287) on xpath=//button[normalize-space()='Click for JS Prompt']
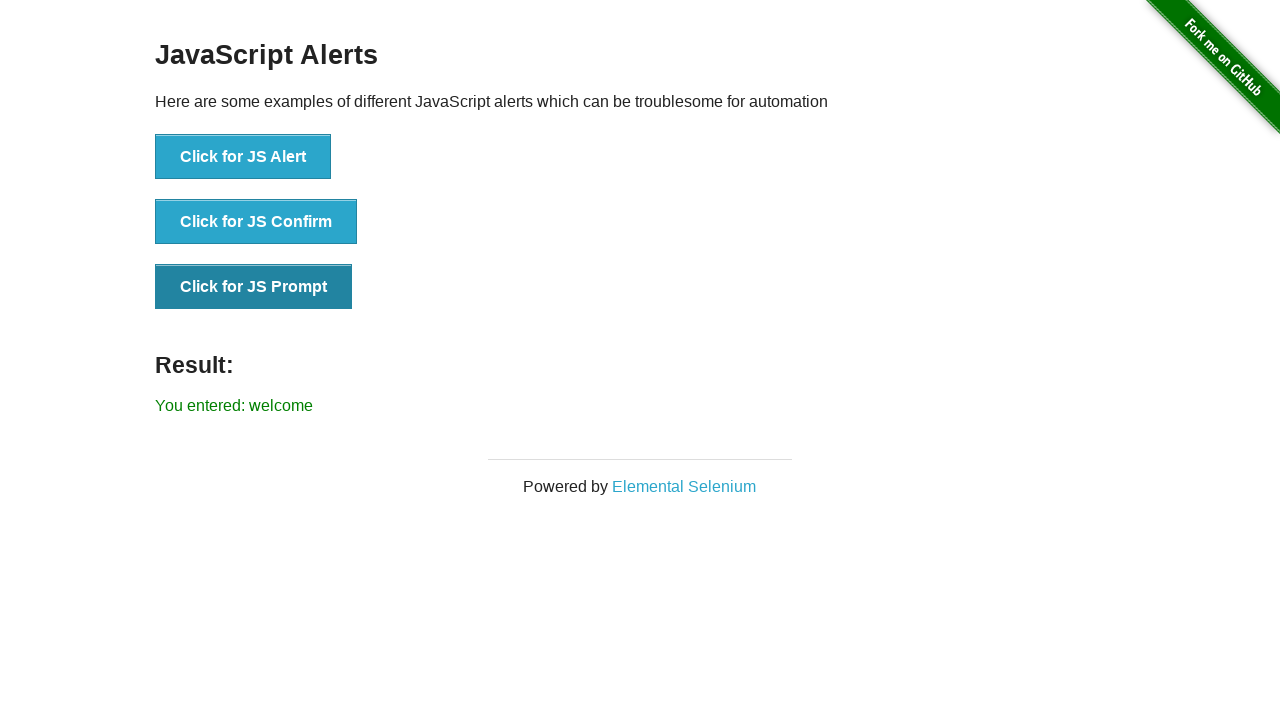

Result element appeared on page
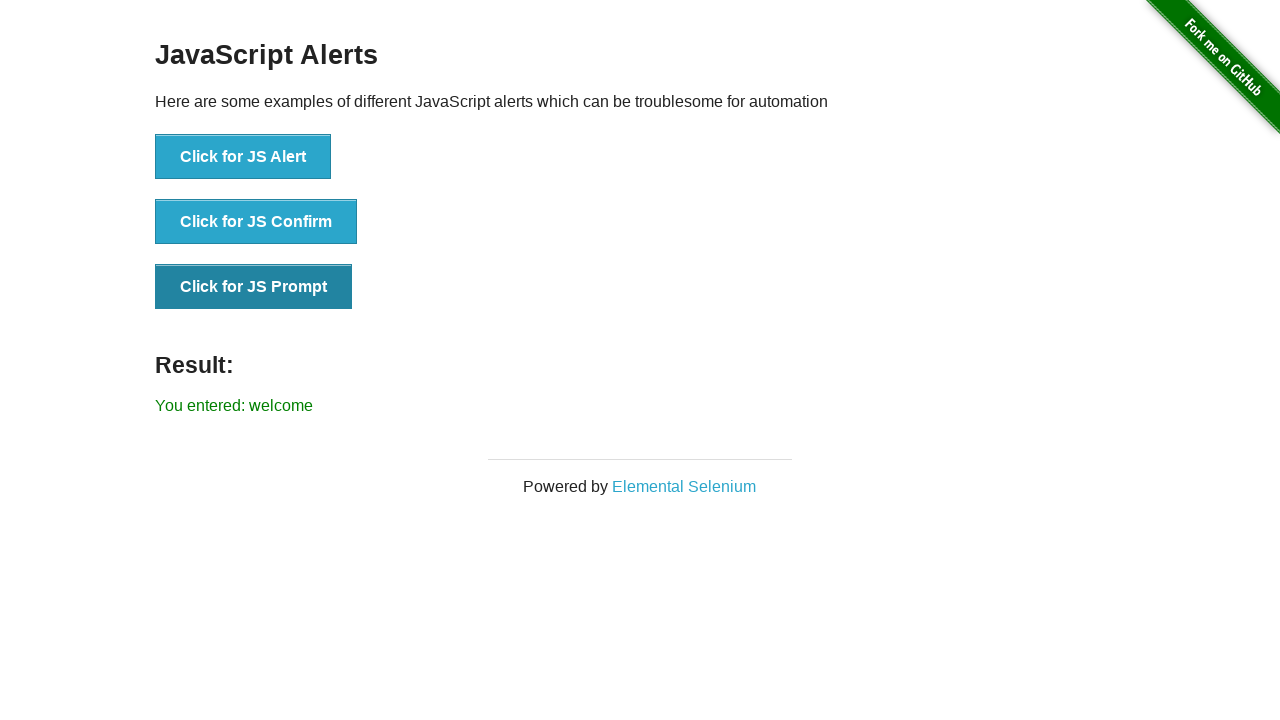

Retrieved result text: 'You entered: welcome'
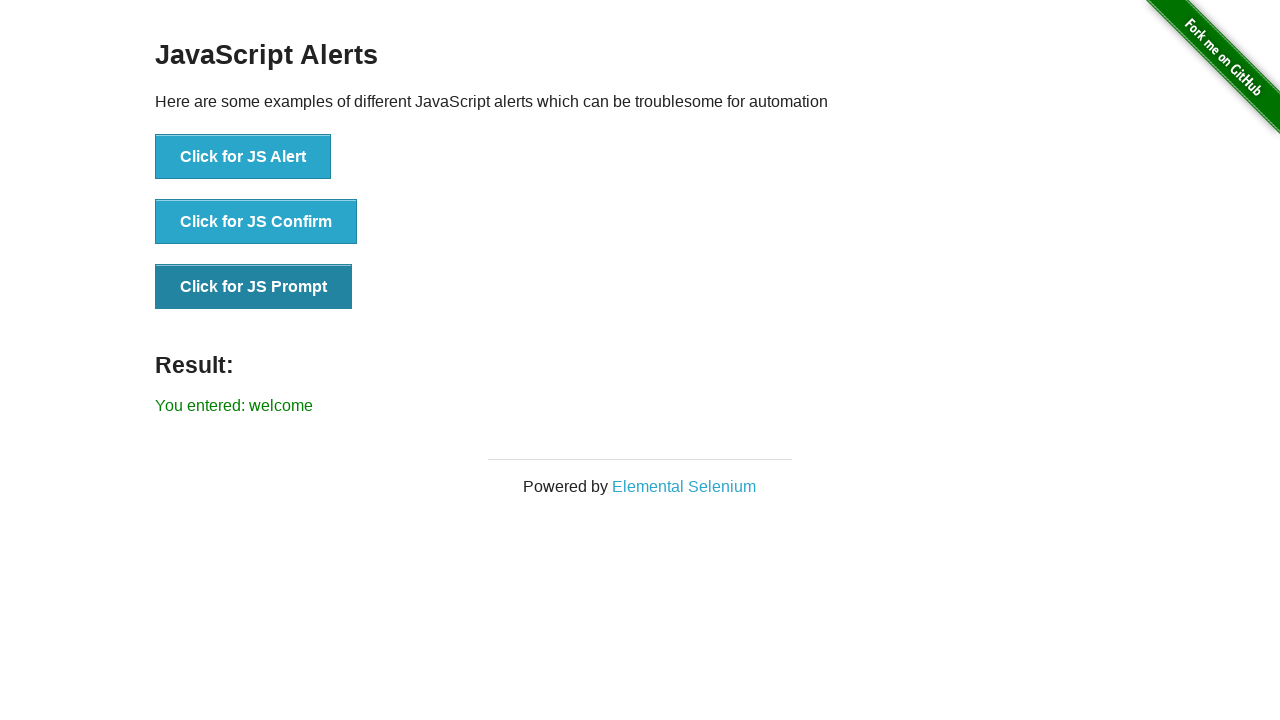

Verified that result text matches expected value 'You entered: welcome'
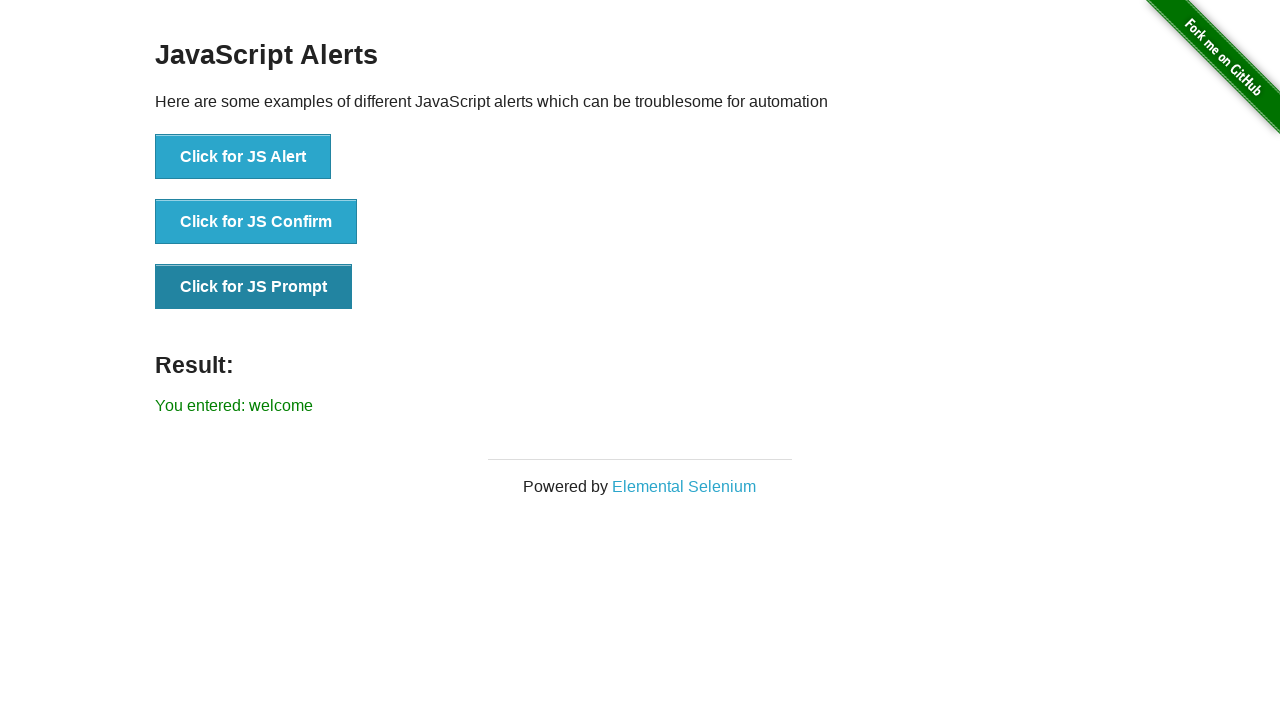

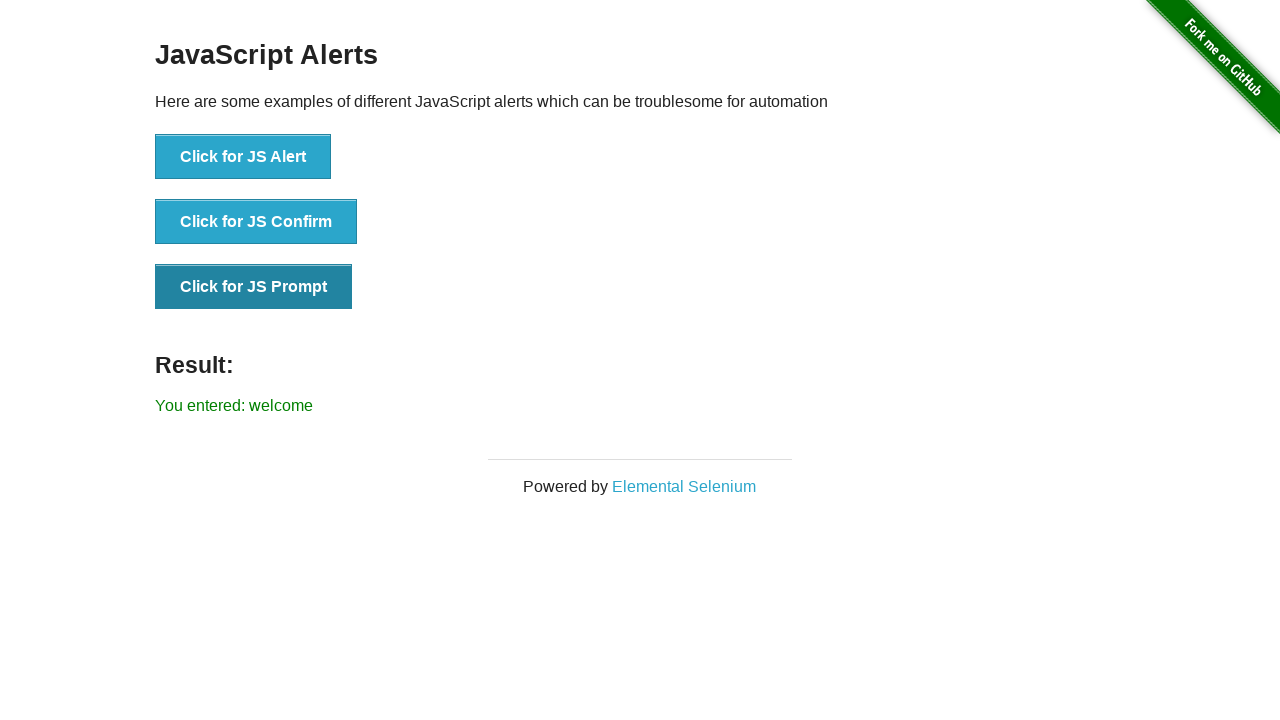